Navigates to a bookstore page and clicks the login button to verify the login page headings are displayed correctly

Starting URL: https://demoqa.com/books

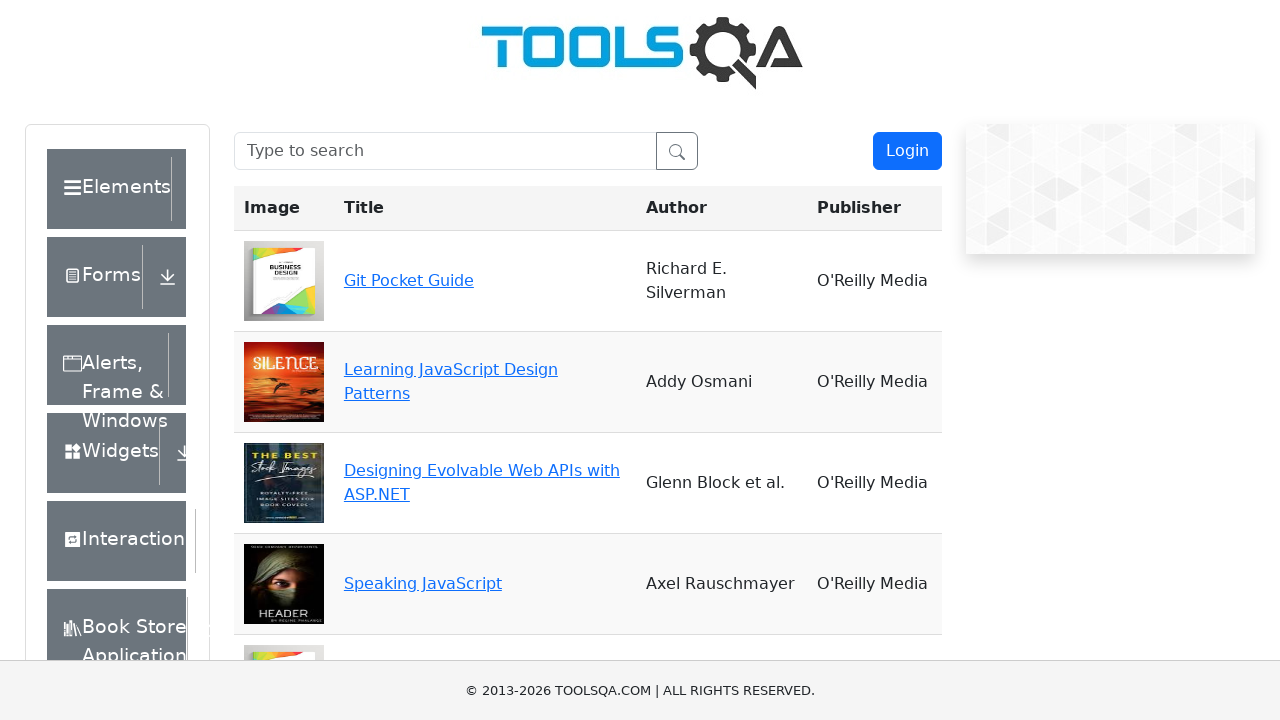

Navigated to bookstore page at https://demoqa.com/books
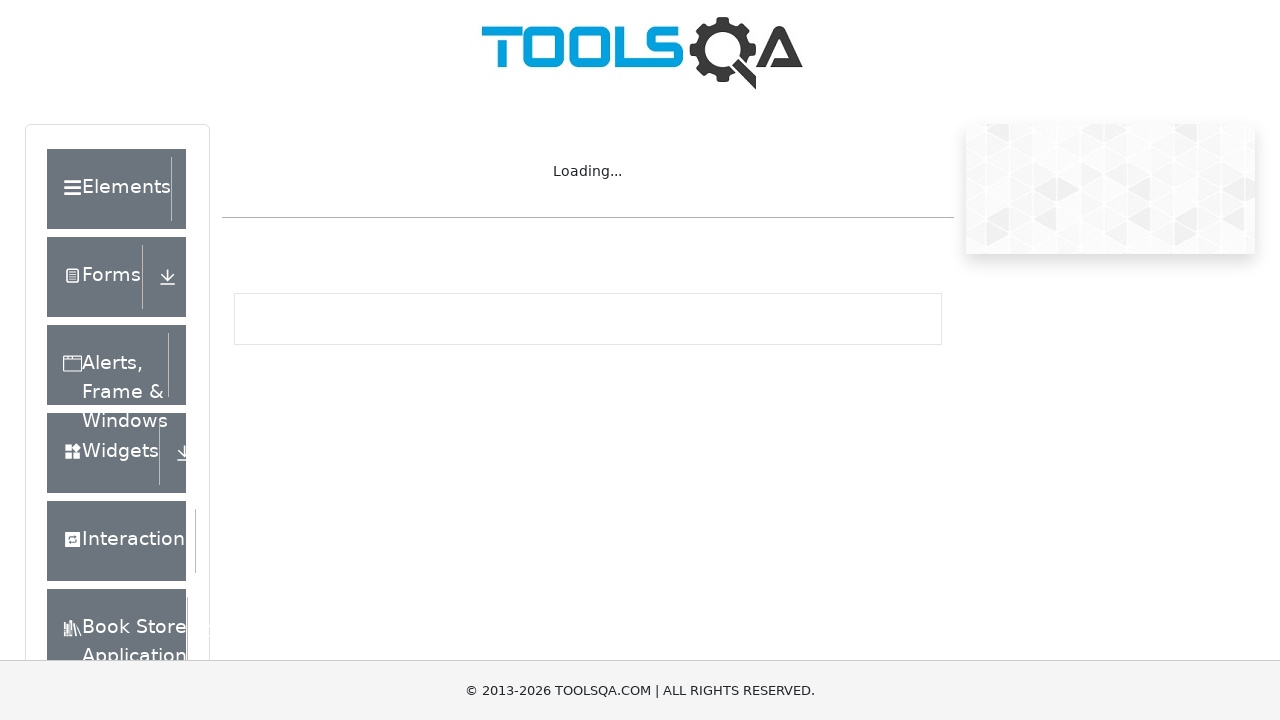

Clicked the login button at (105, 360) on text=Login
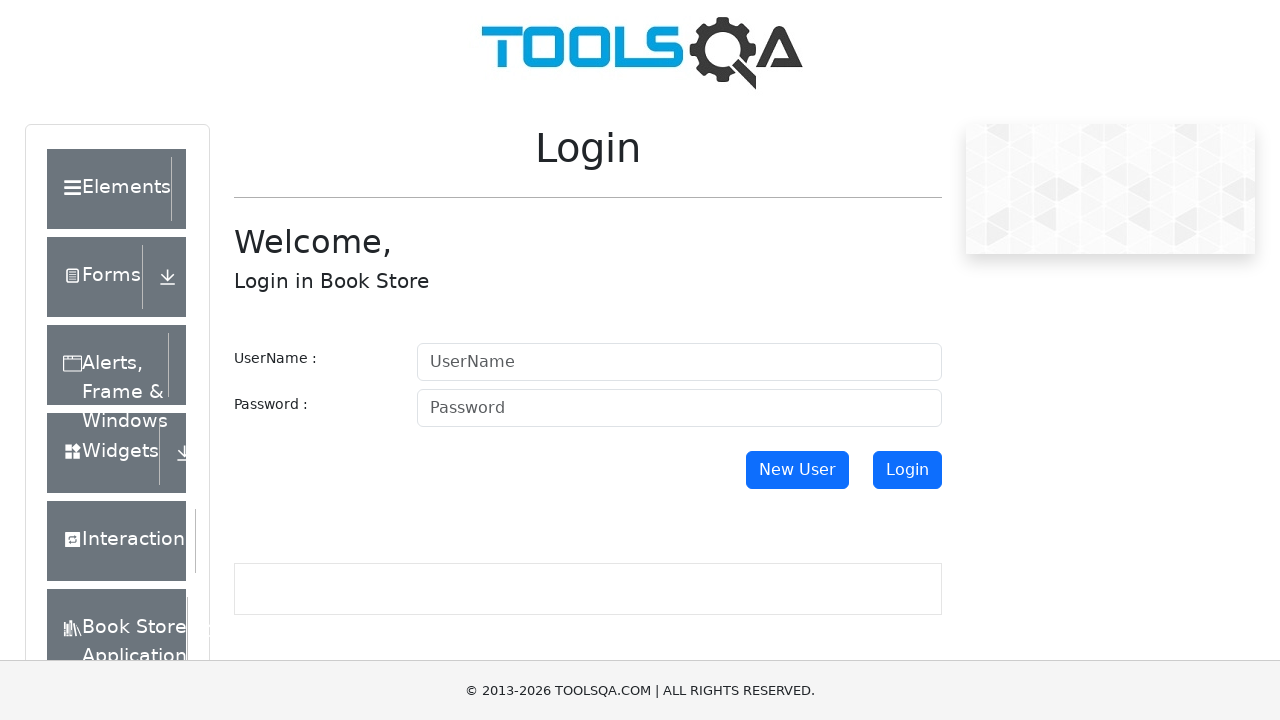

Login page loaded and 'Welcome,' heading is displayed
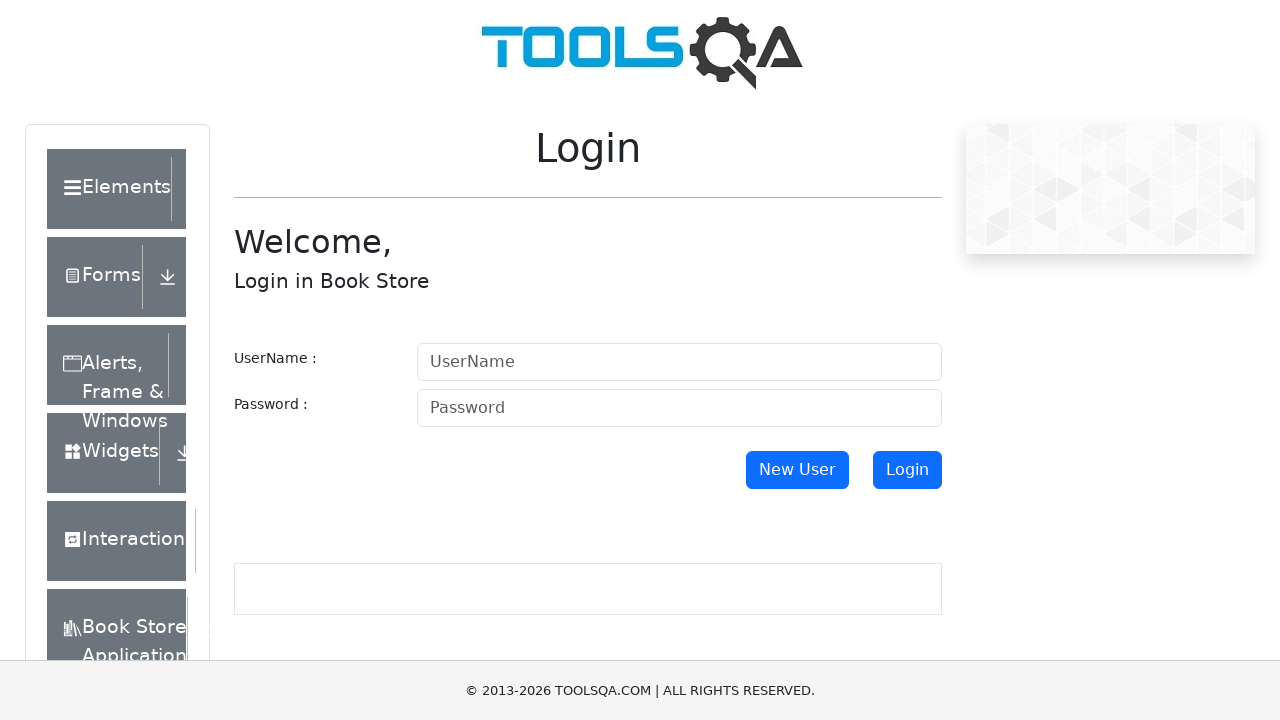

Verified 'Login in Book Store' heading is displayed correctly
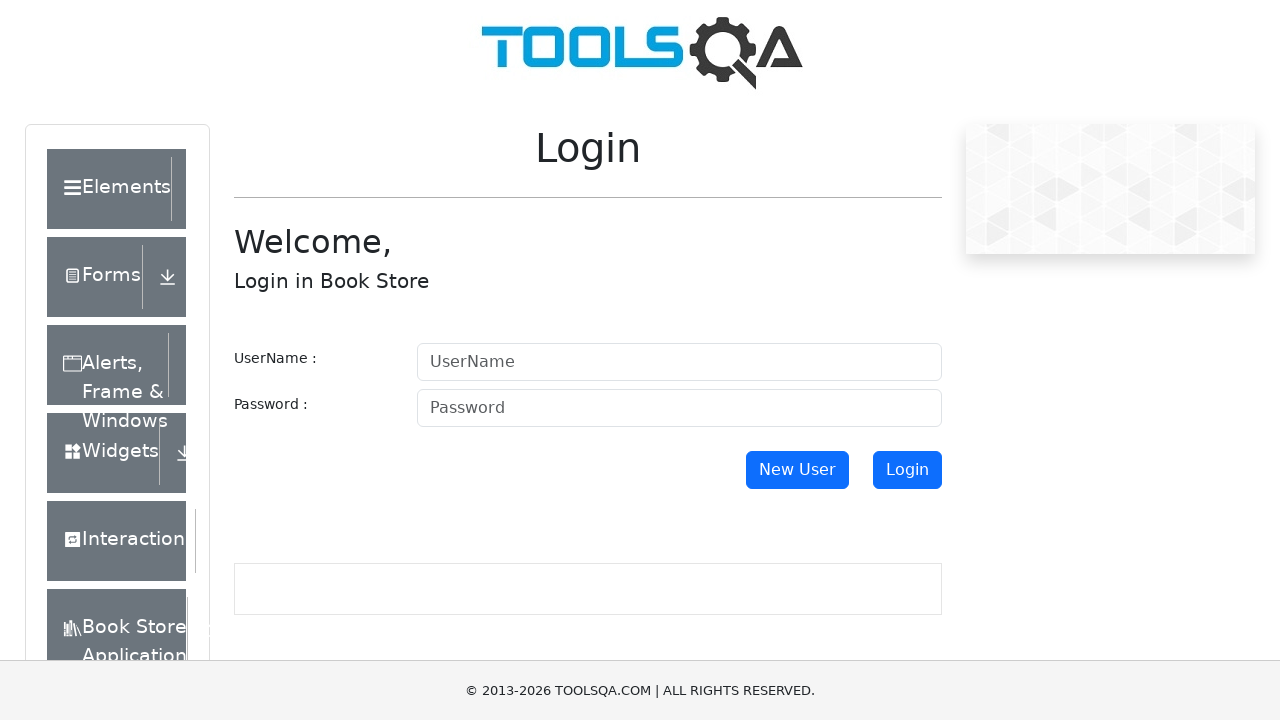

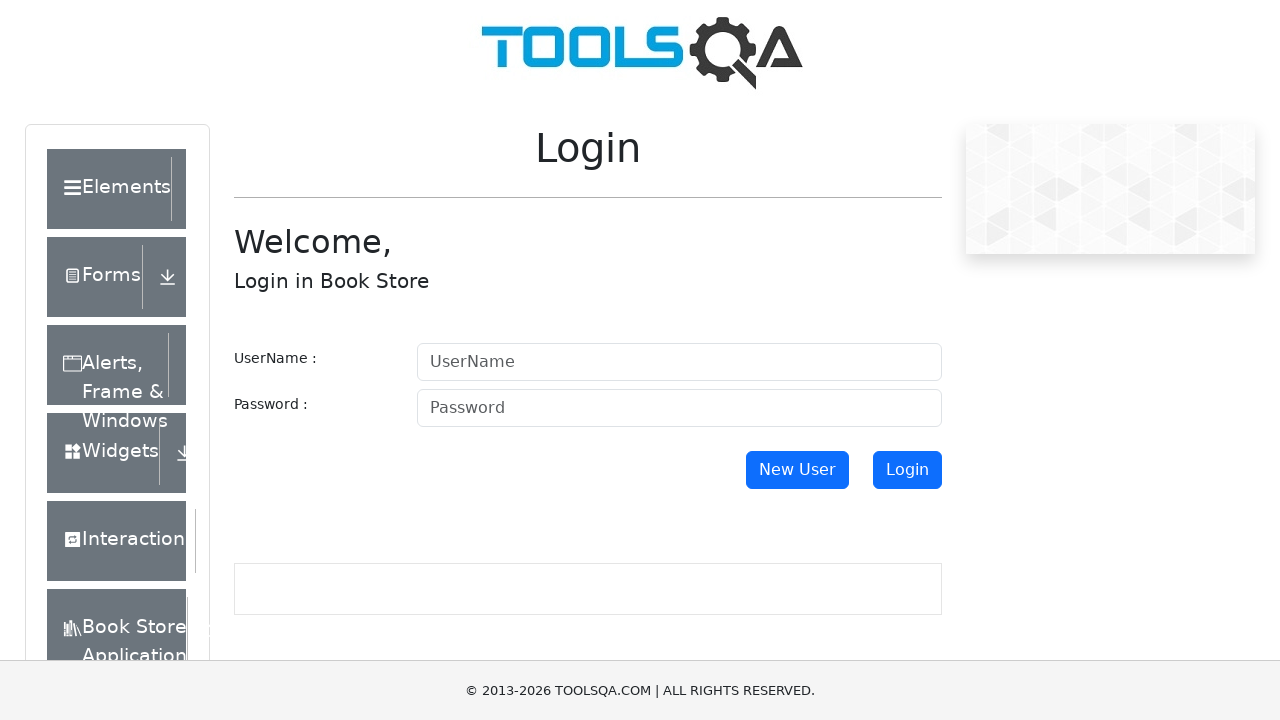